Tests page scrolling functionality by scrolling to bottom and then to a specific position using JavaScript execution

Starting URL: https://www.selenium.dev/selenium/docs/api/py/api.html

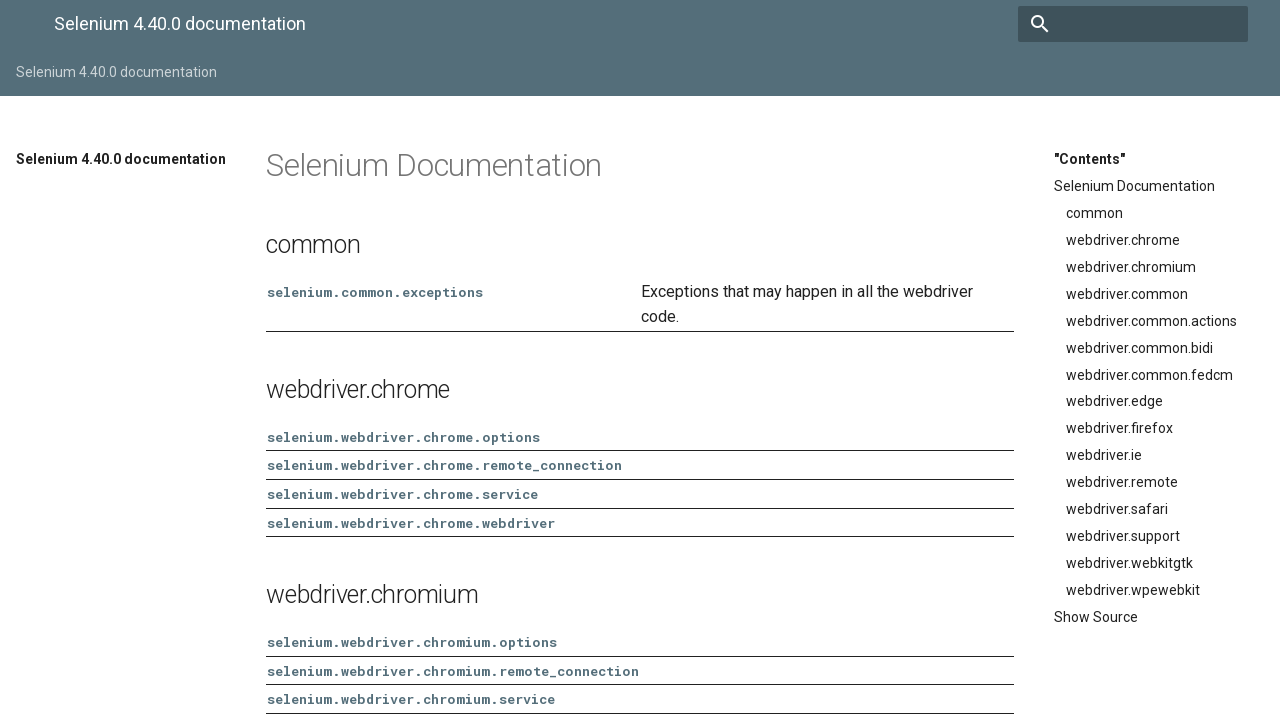

Scrolled to bottom of page using JavaScript
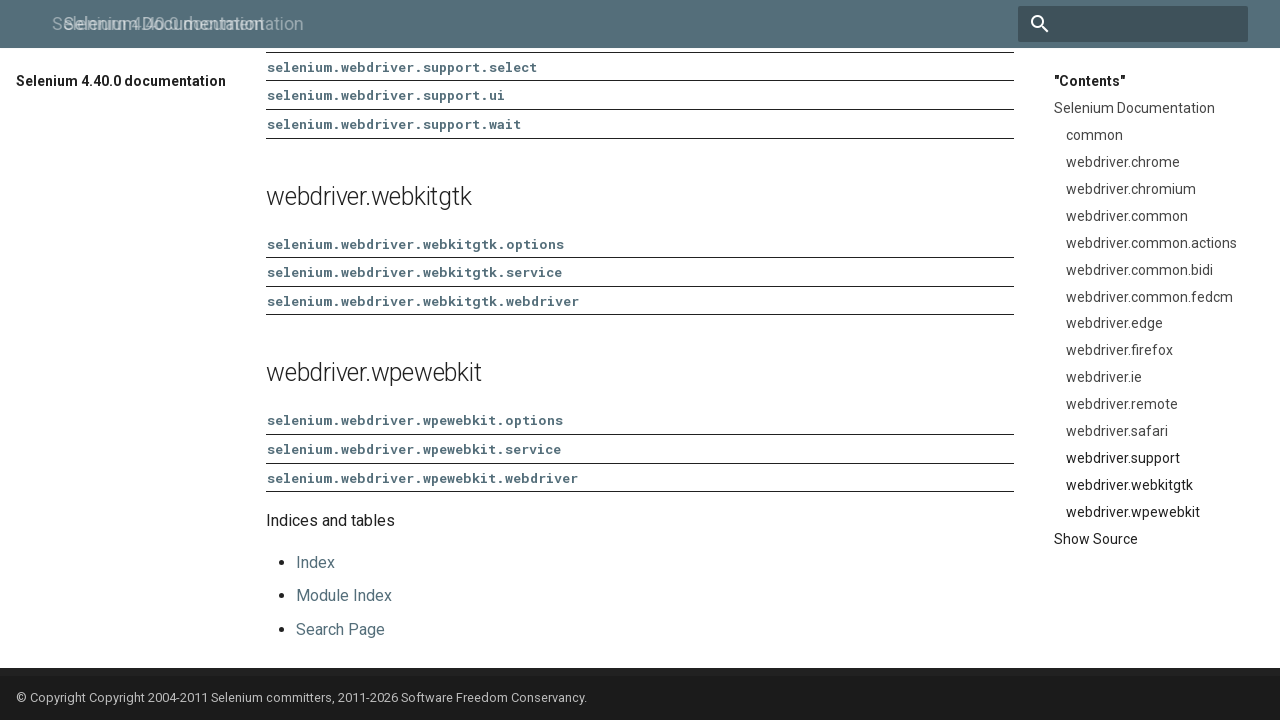

Retrieved scroll height of page body
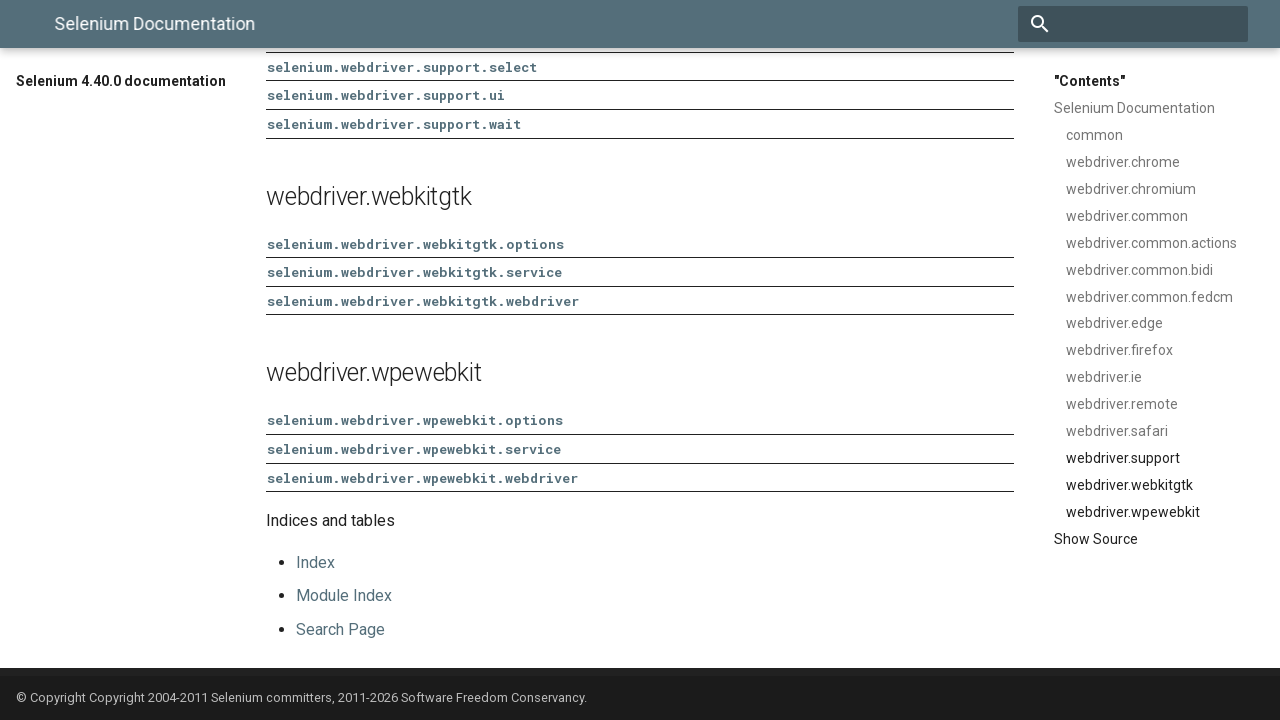

Scrolled to specific position (1000px from top)
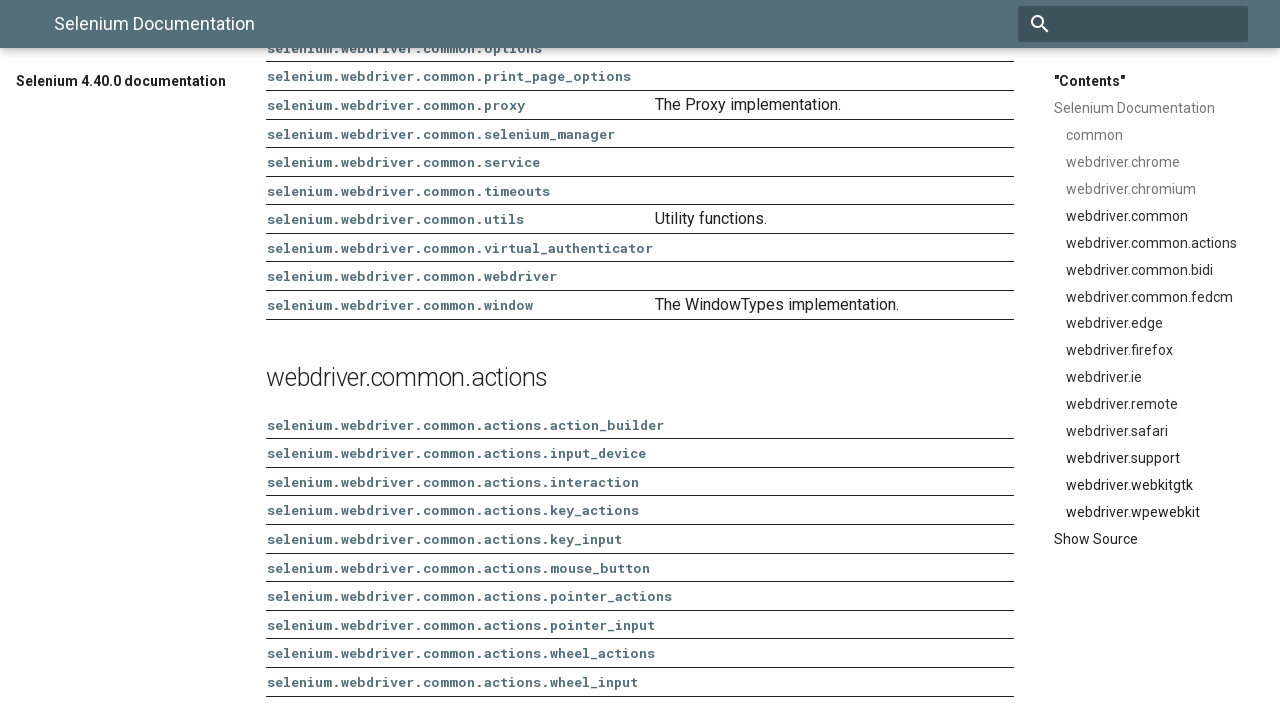

Waited 3 seconds for scroll effect to be visible
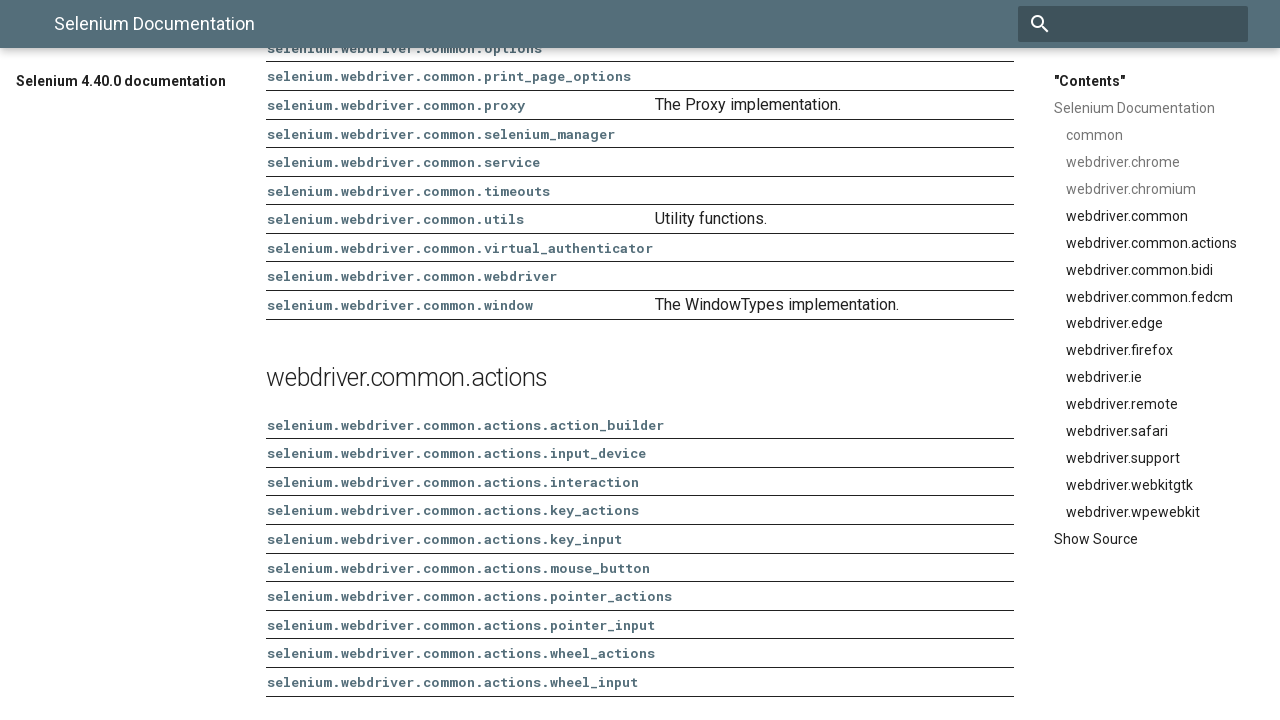

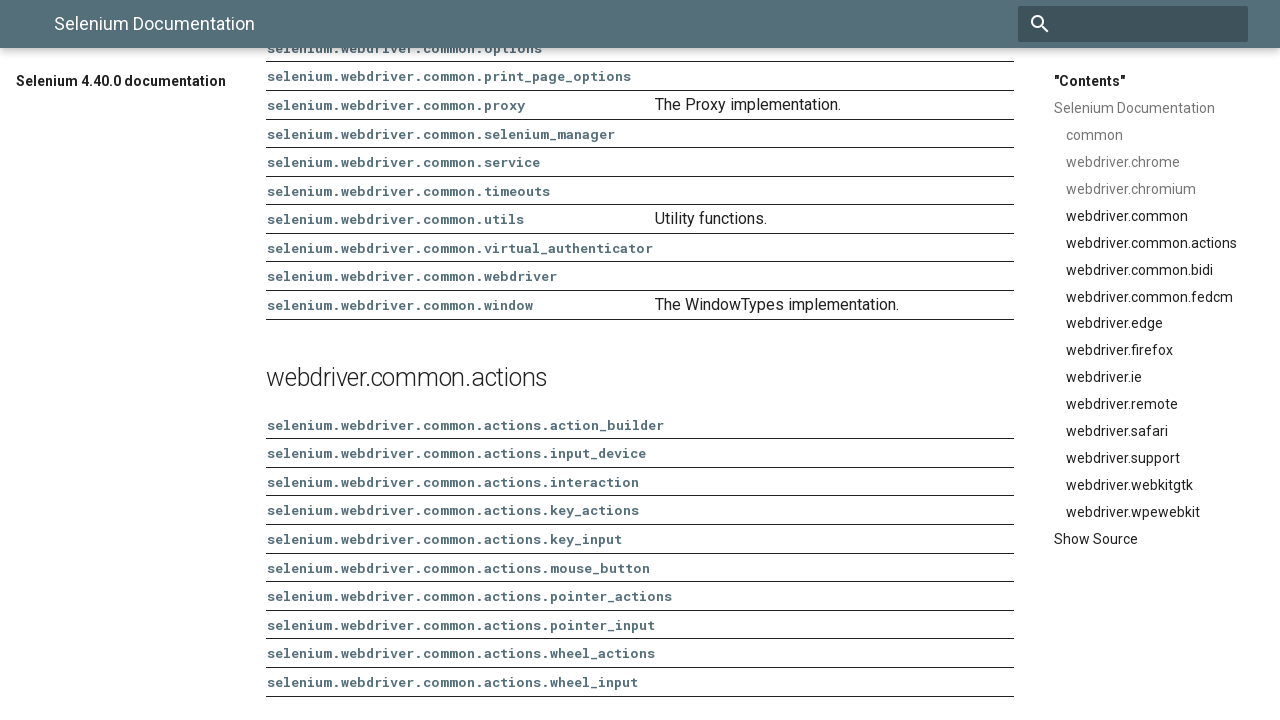